Tests loading the demoblaze homepage and verifying the presence of a specific paragraph text

Starting URL: https://www.demoblaze.com/

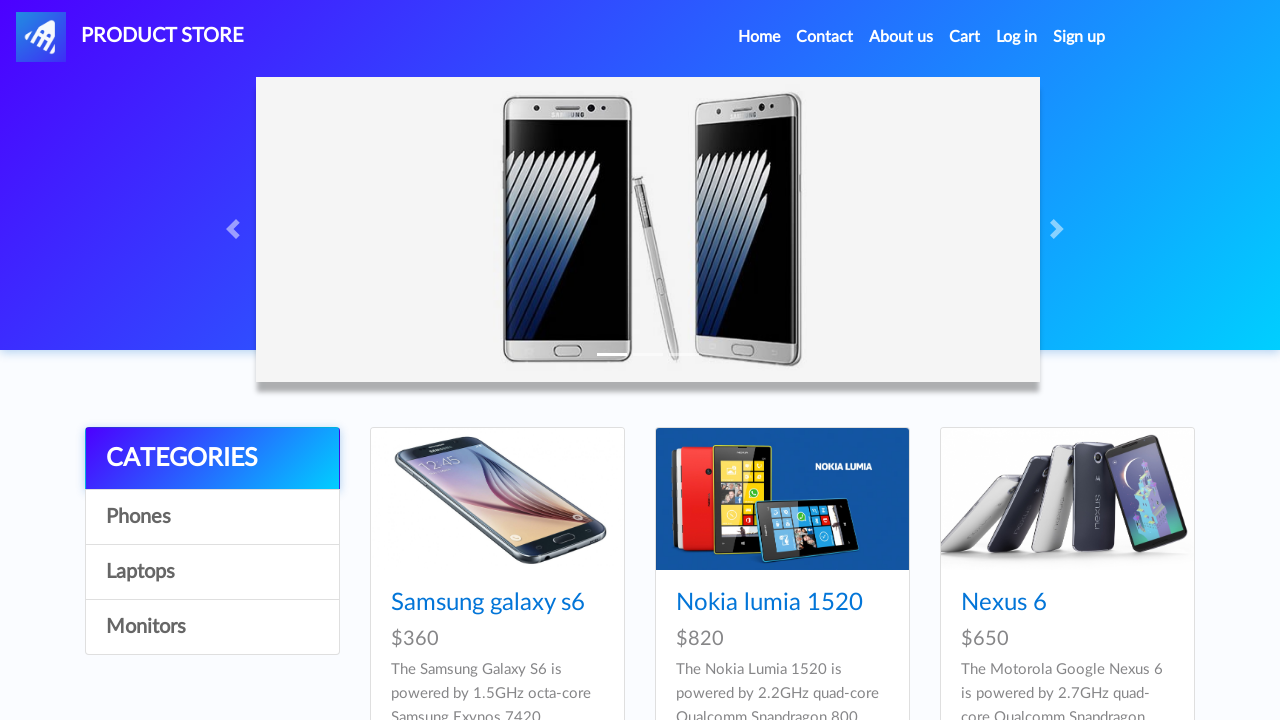

Waited for paragraph element in col-sm-4 div to be visible
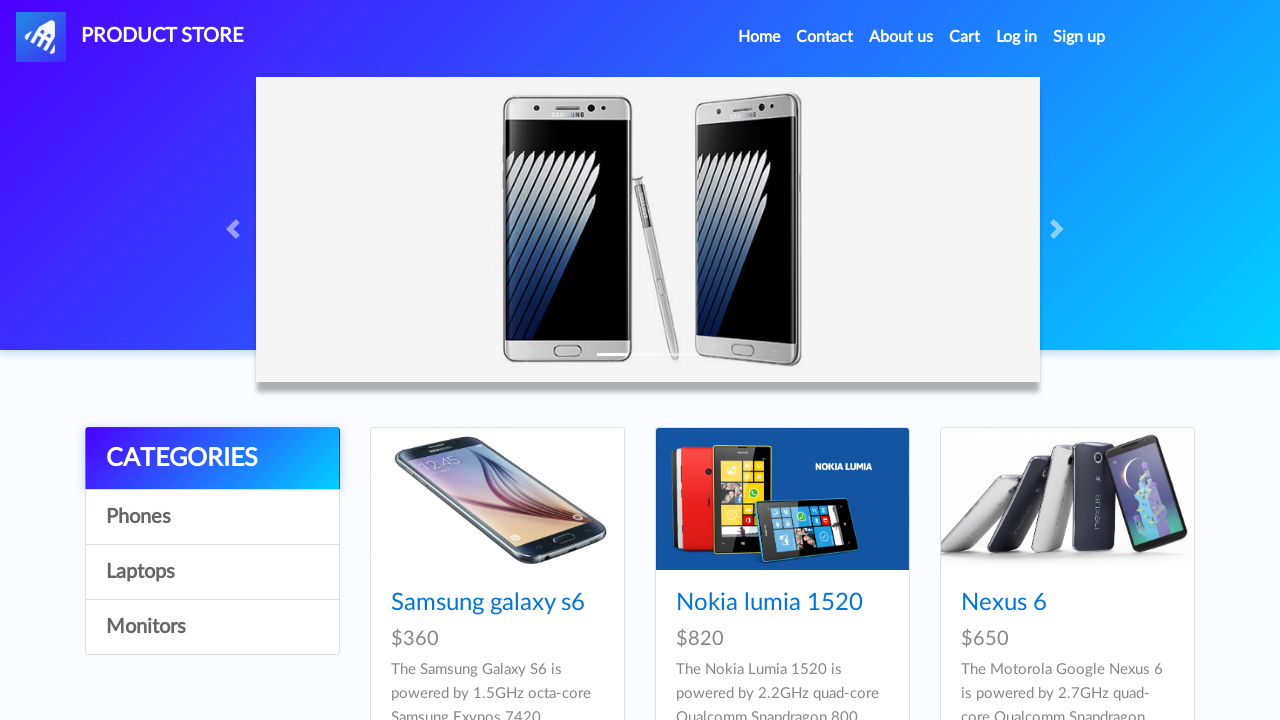

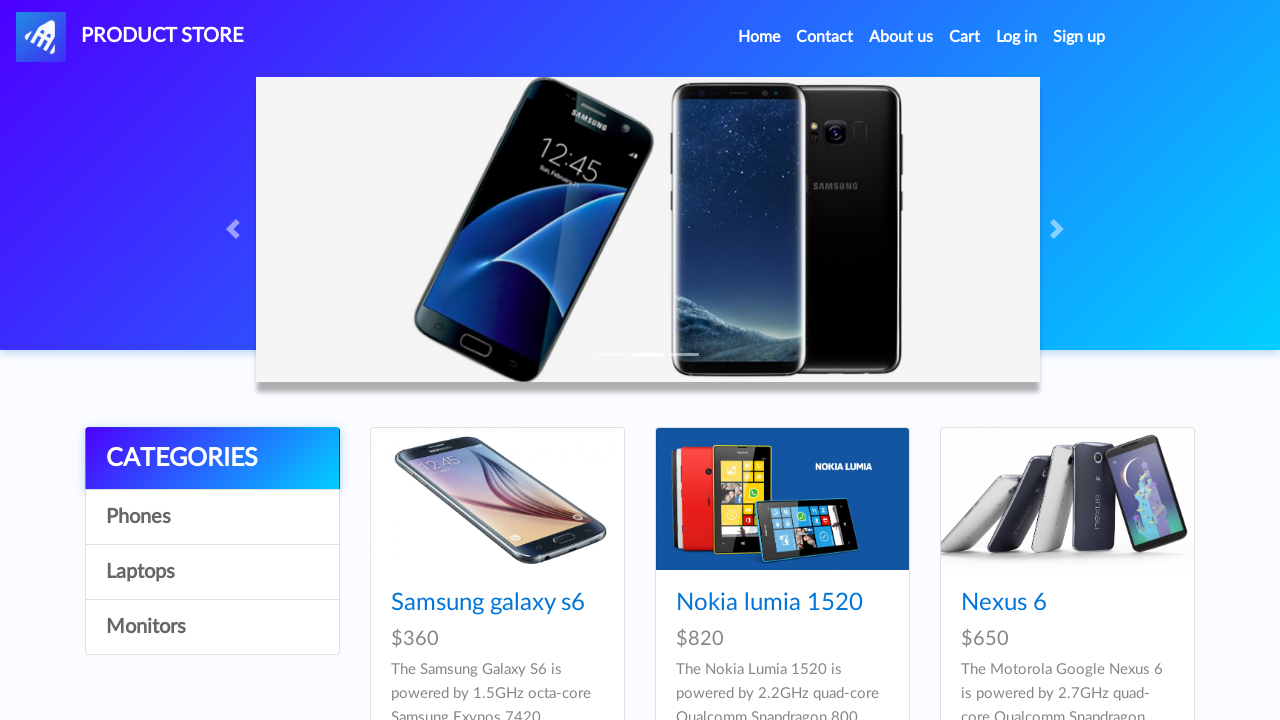